Verifies the count of elements with class "text" and checks the value attribute of the second button

Starting URL: https://kristinek.github.io/site/examples/locators

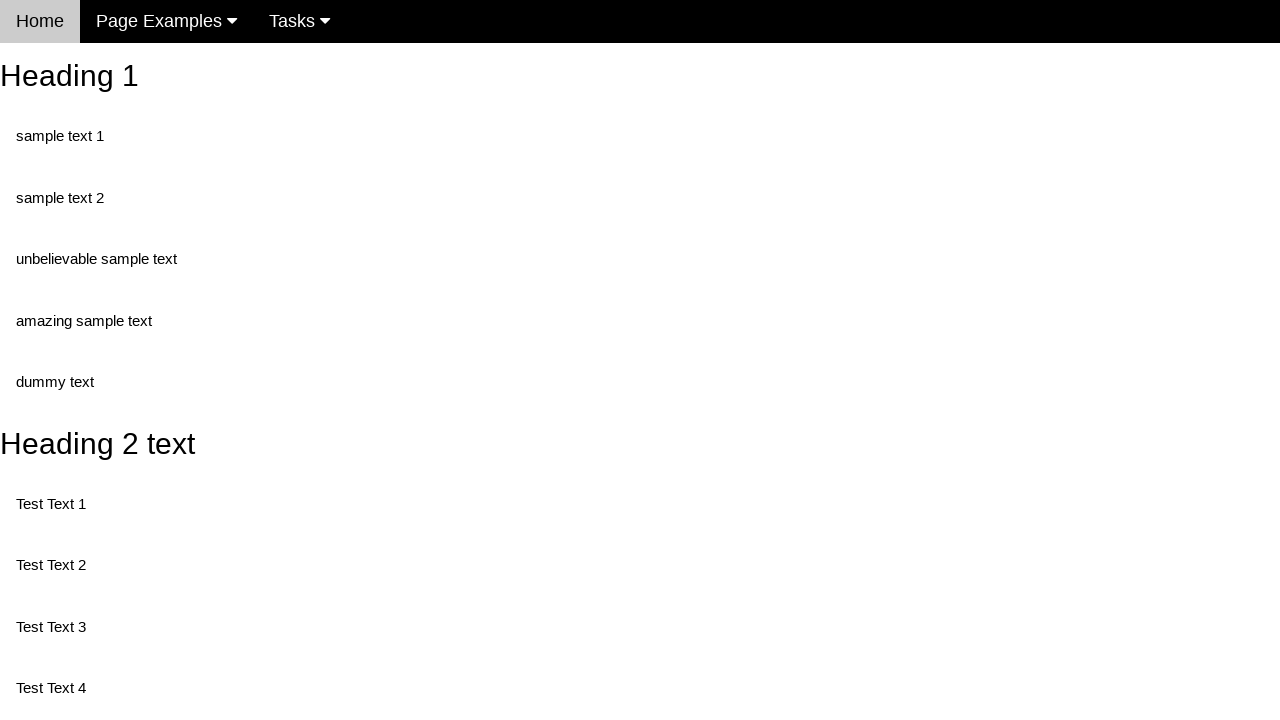

Navigated to locators example page
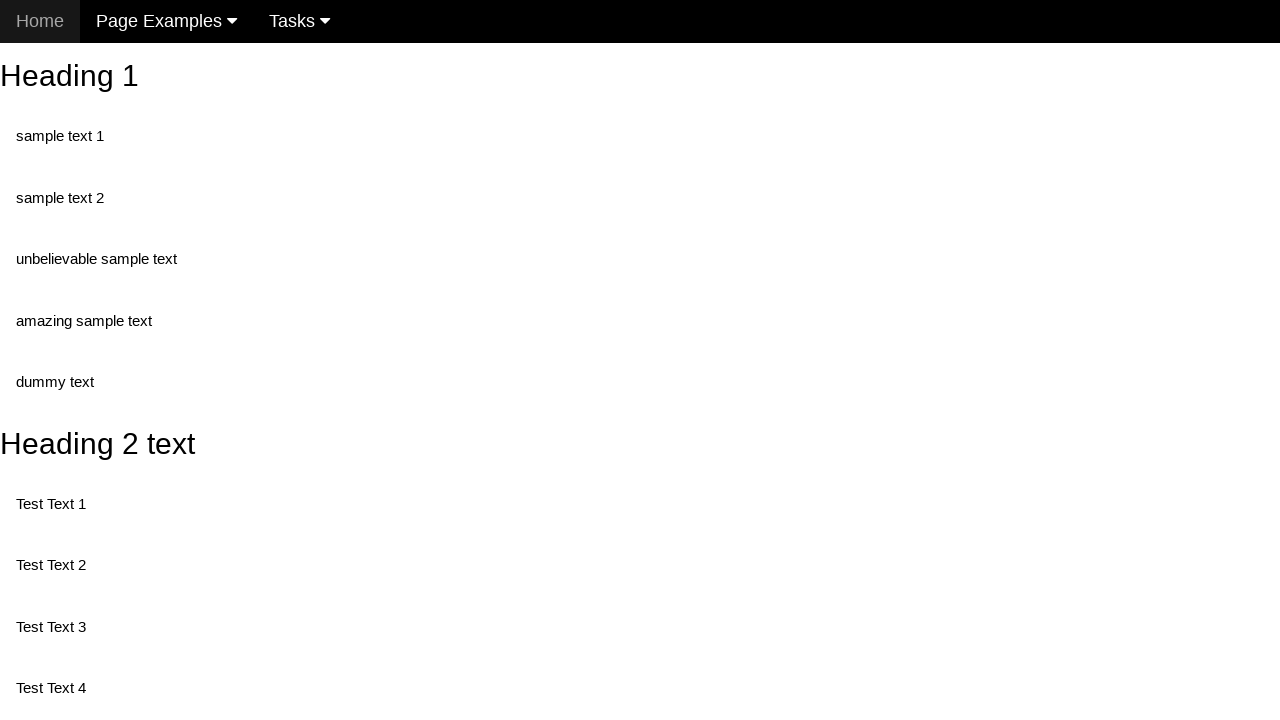

Retrieved all elements with class 'text'
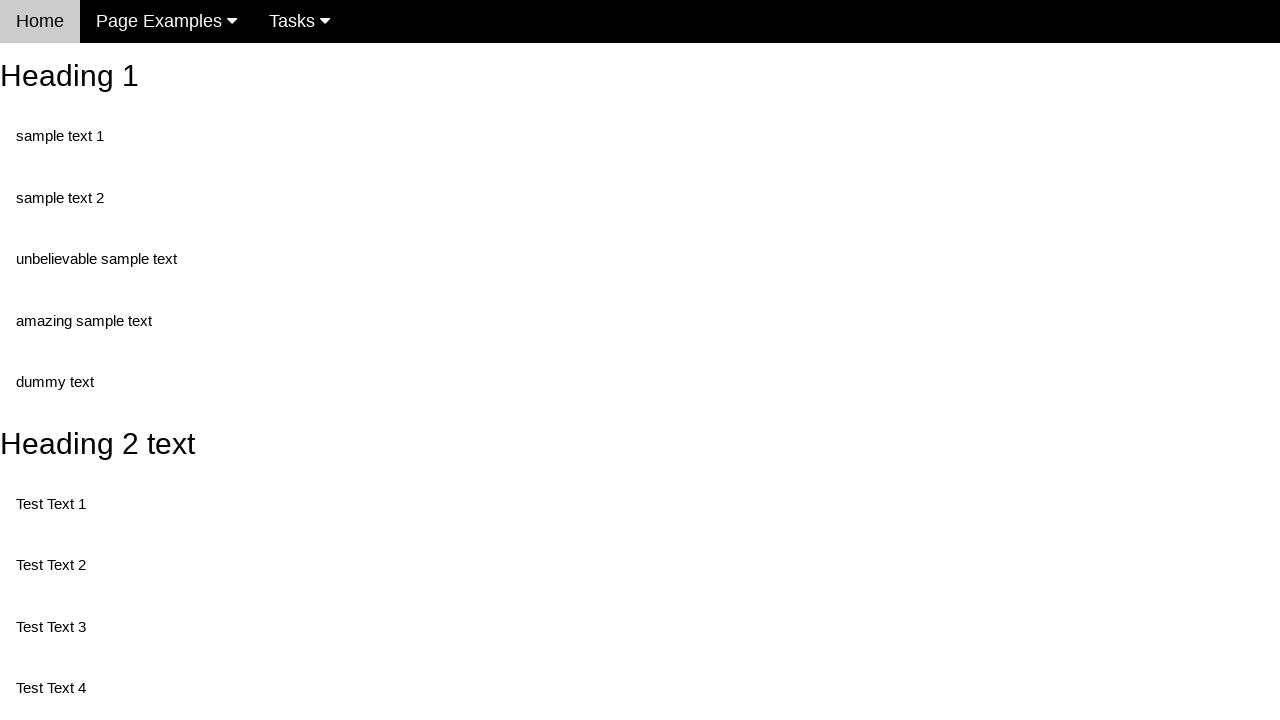

Verified count of elements with class 'text' equals 5
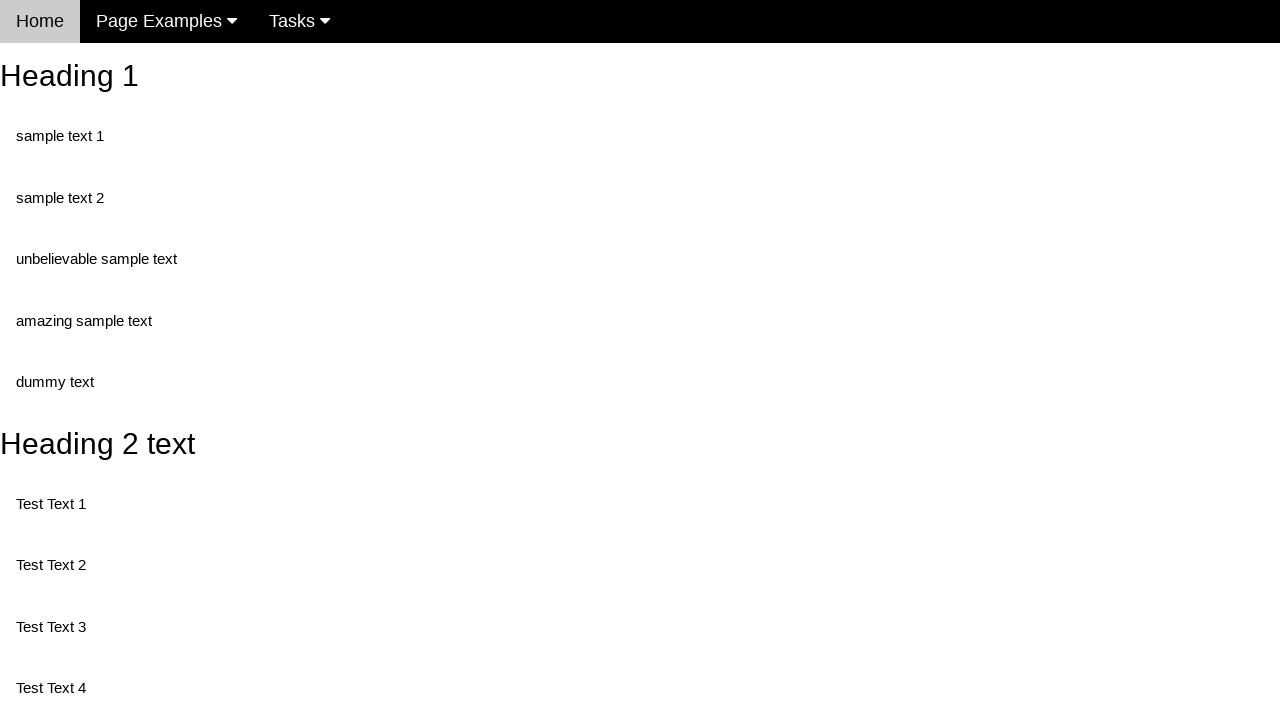

Retrieved value attribute of second button (randomButton2)
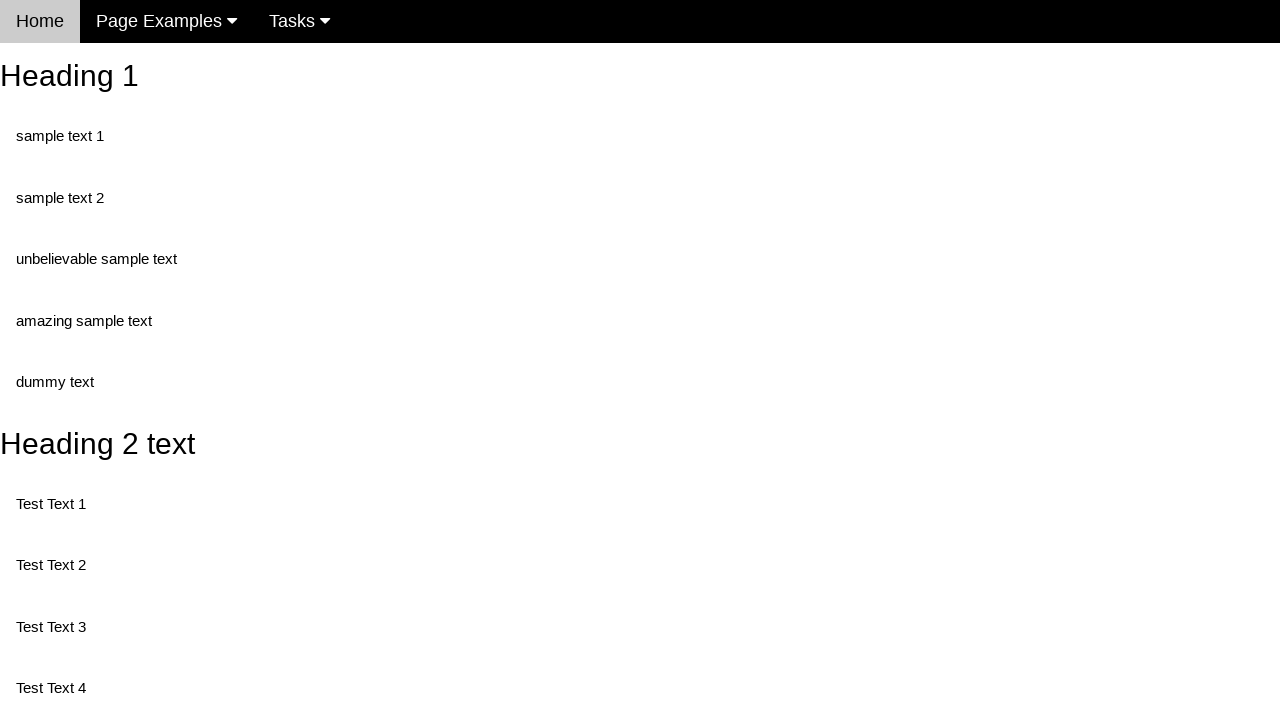

Verified second button value equals 'This is also a button'
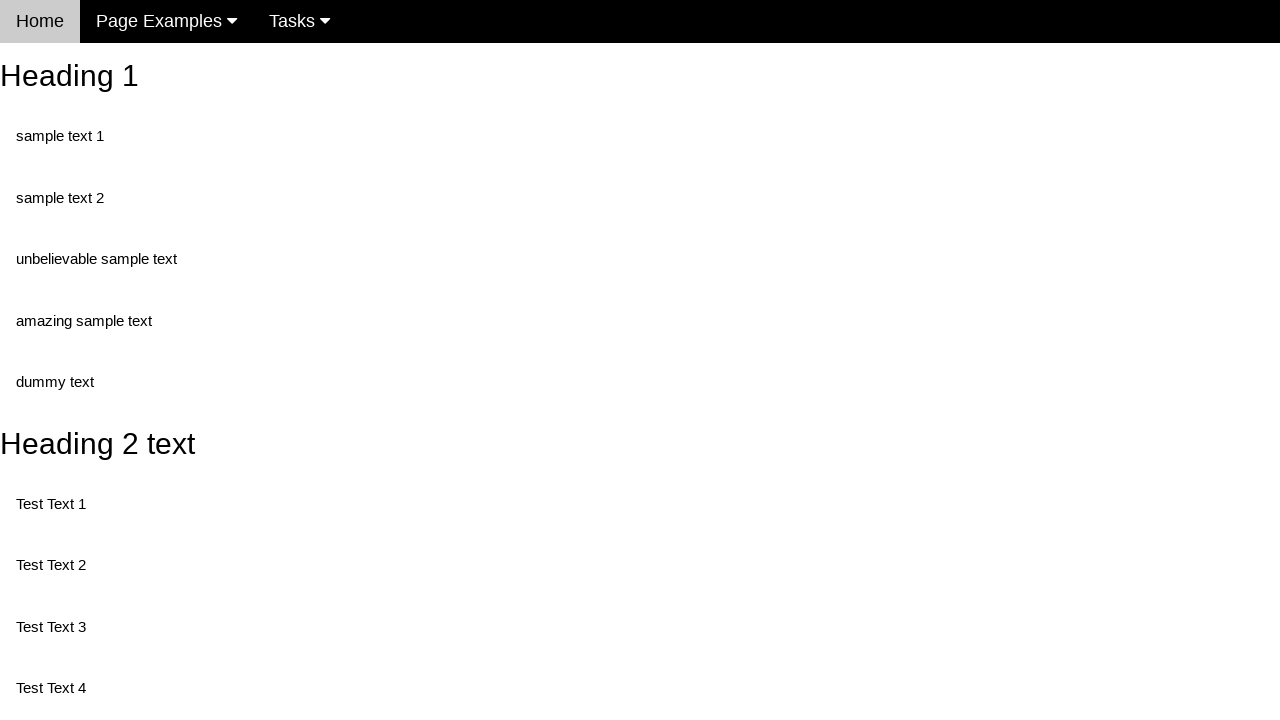

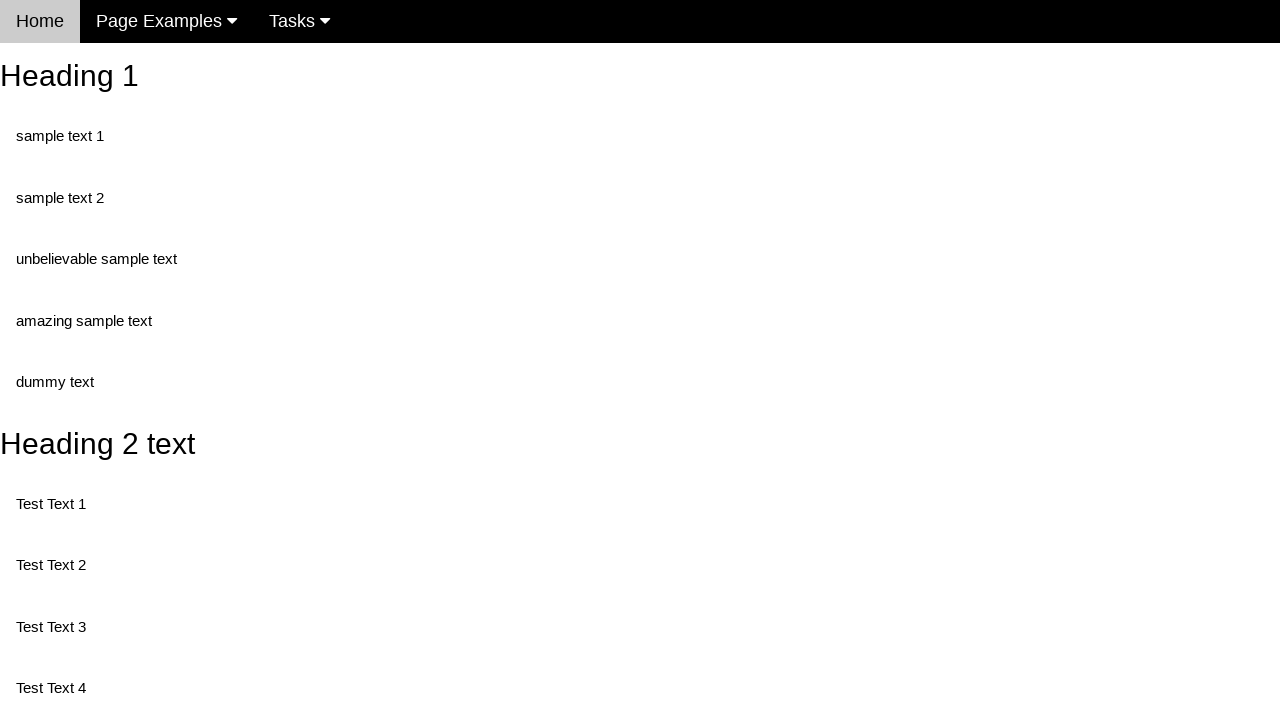